Tests that new todo items are appended to the bottom of the list by creating 3 items and verifying the count

Starting URL: https://demo.playwright.dev/todomvc

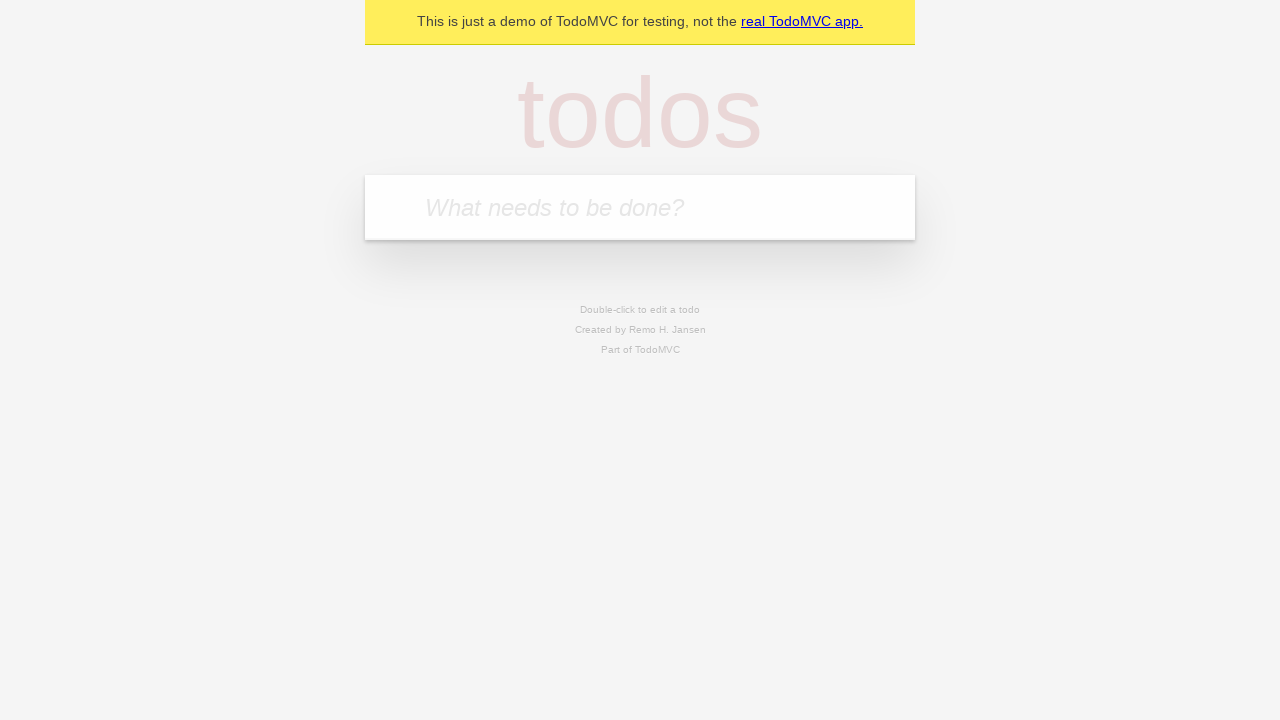

Filled todo input with 'buy some cheese' on internal:attr=[placeholder="What needs to be done?"i]
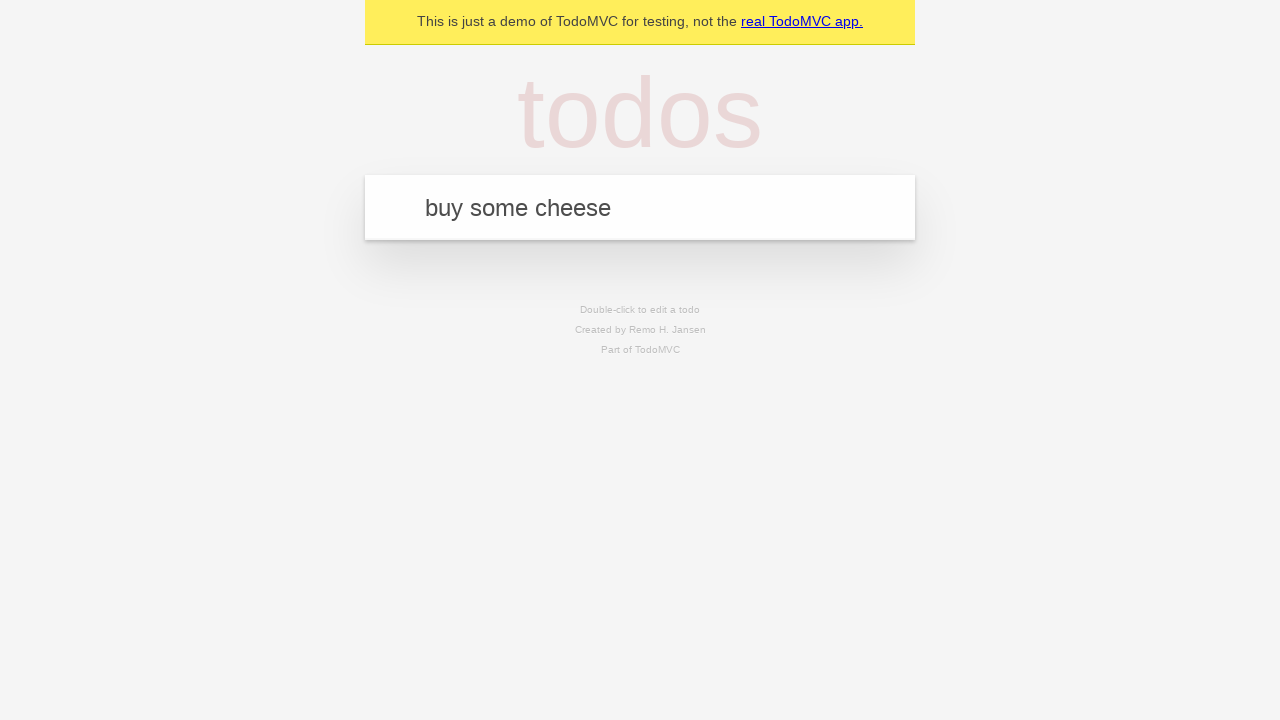

Pressed Enter to add first todo item on internal:attr=[placeholder="What needs to be done?"i]
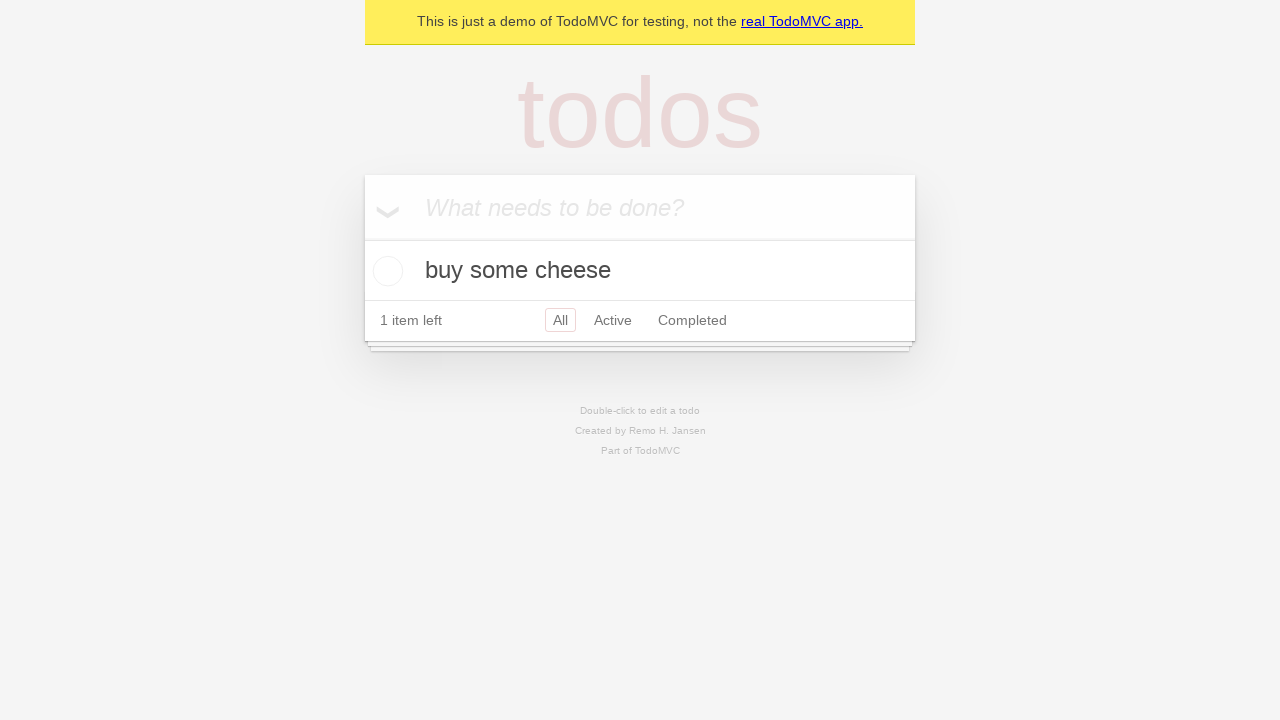

Filled todo input with 'feed the cat' on internal:attr=[placeholder="What needs to be done?"i]
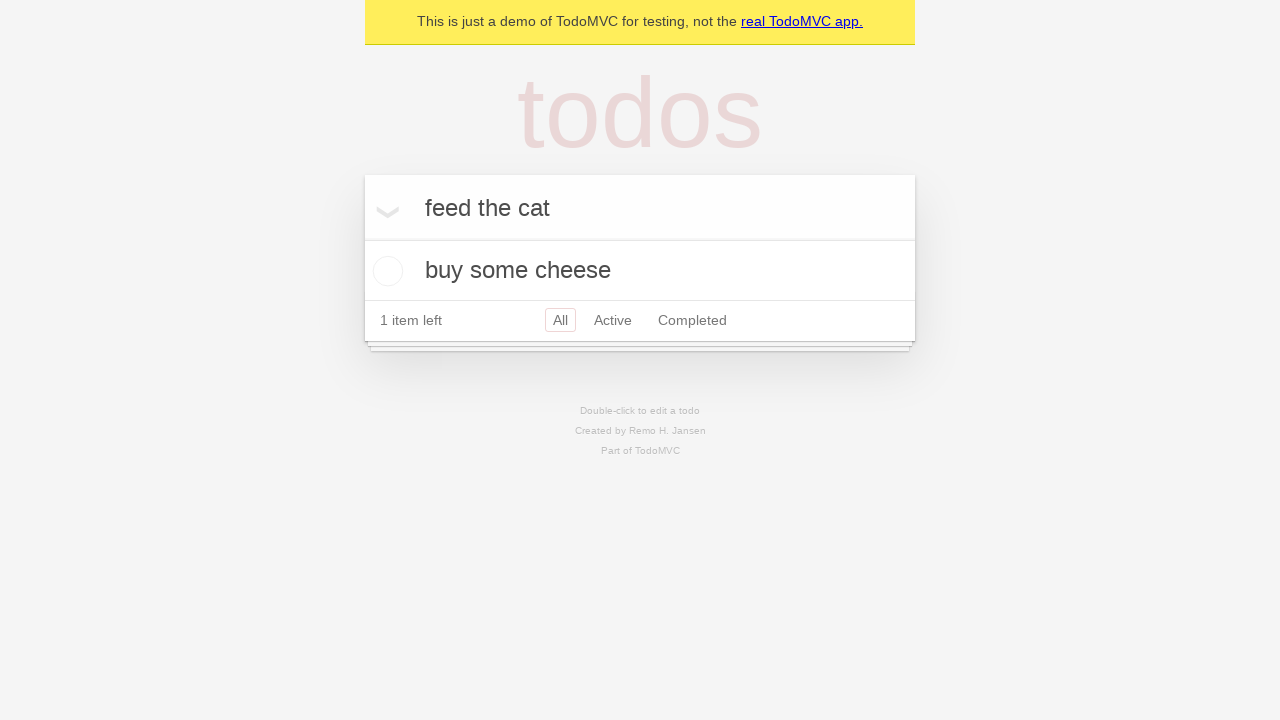

Pressed Enter to add second todo item on internal:attr=[placeholder="What needs to be done?"i]
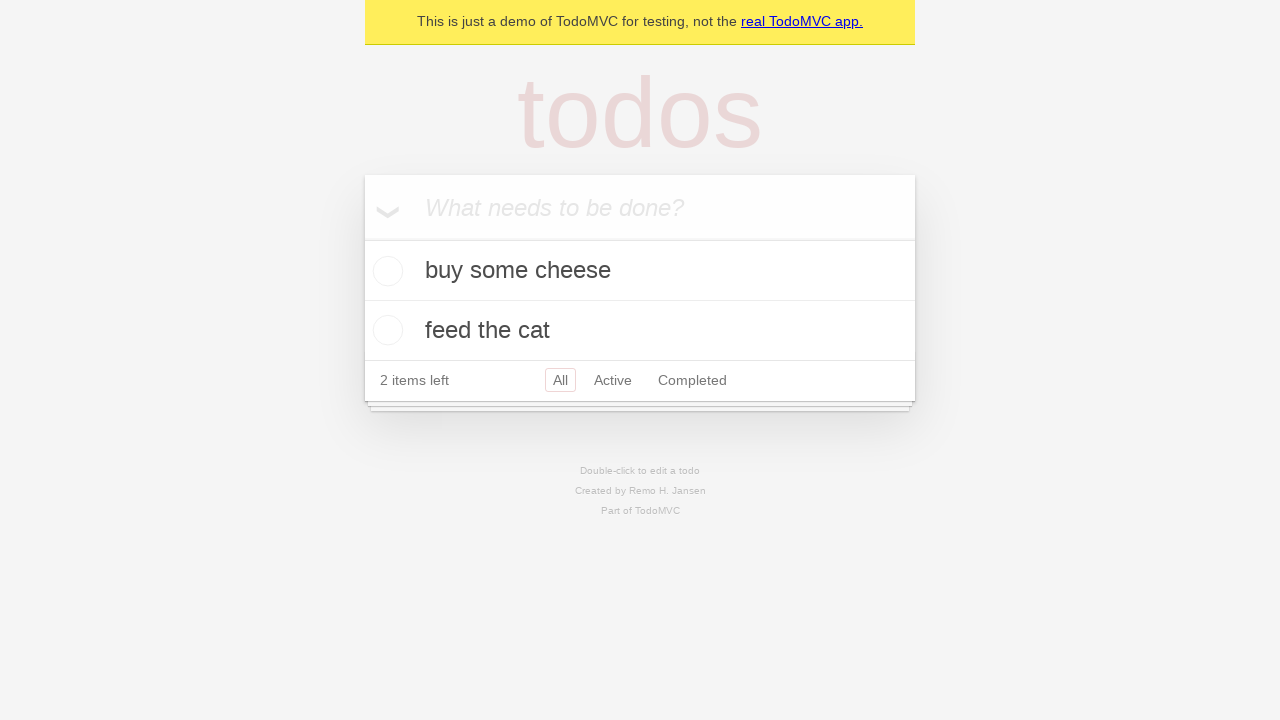

Filled todo input with 'book a doctors appointment' on internal:attr=[placeholder="What needs to be done?"i]
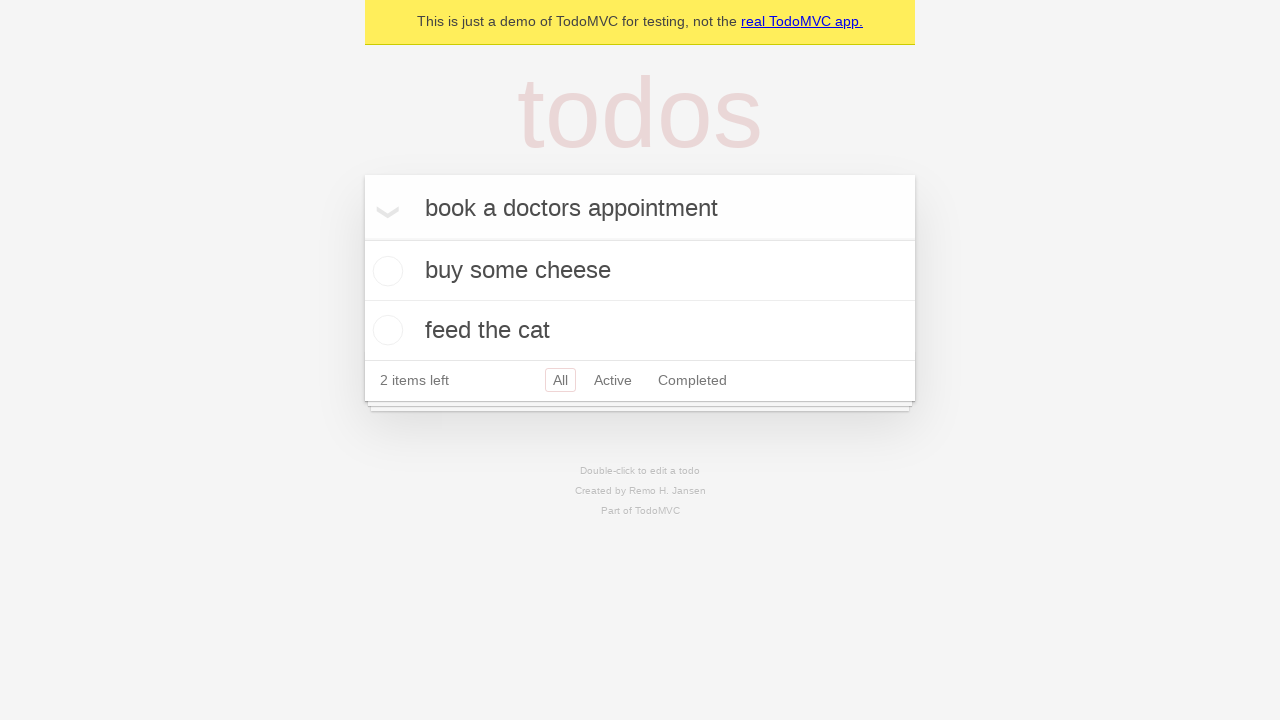

Pressed Enter to add third todo item on internal:attr=[placeholder="What needs to be done?"i]
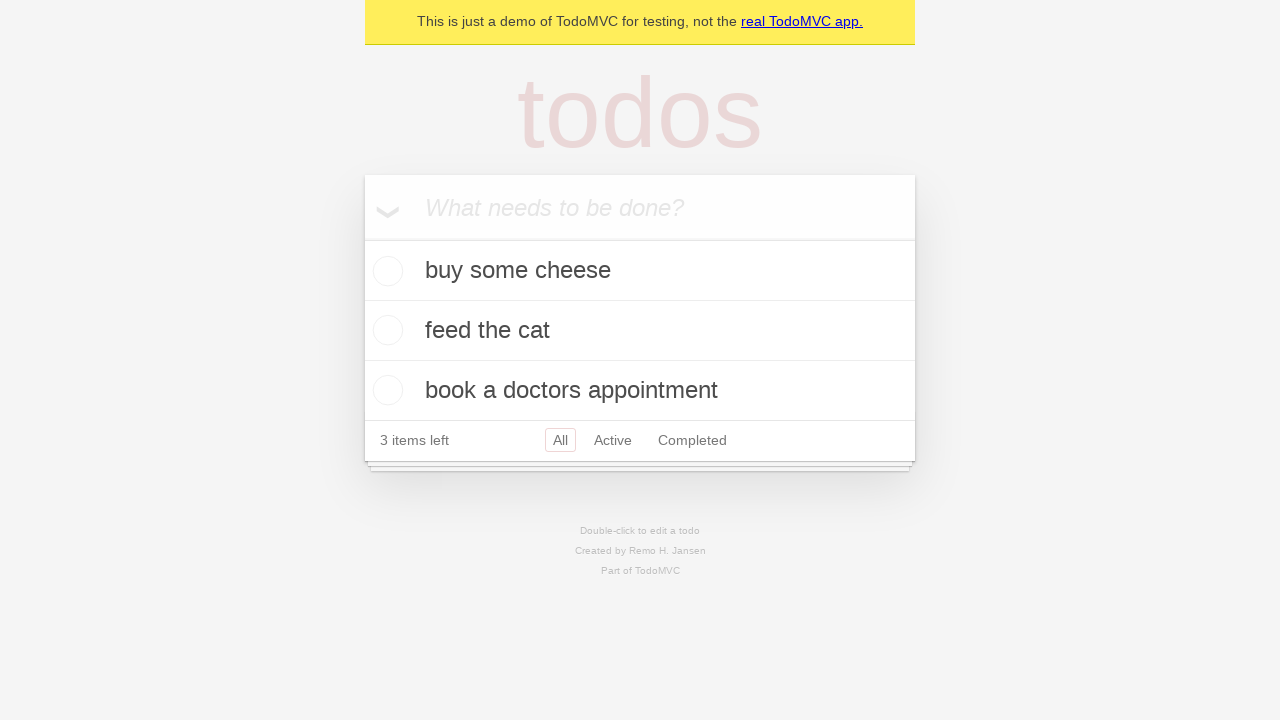

Verified that all 3 todo items were added to the list
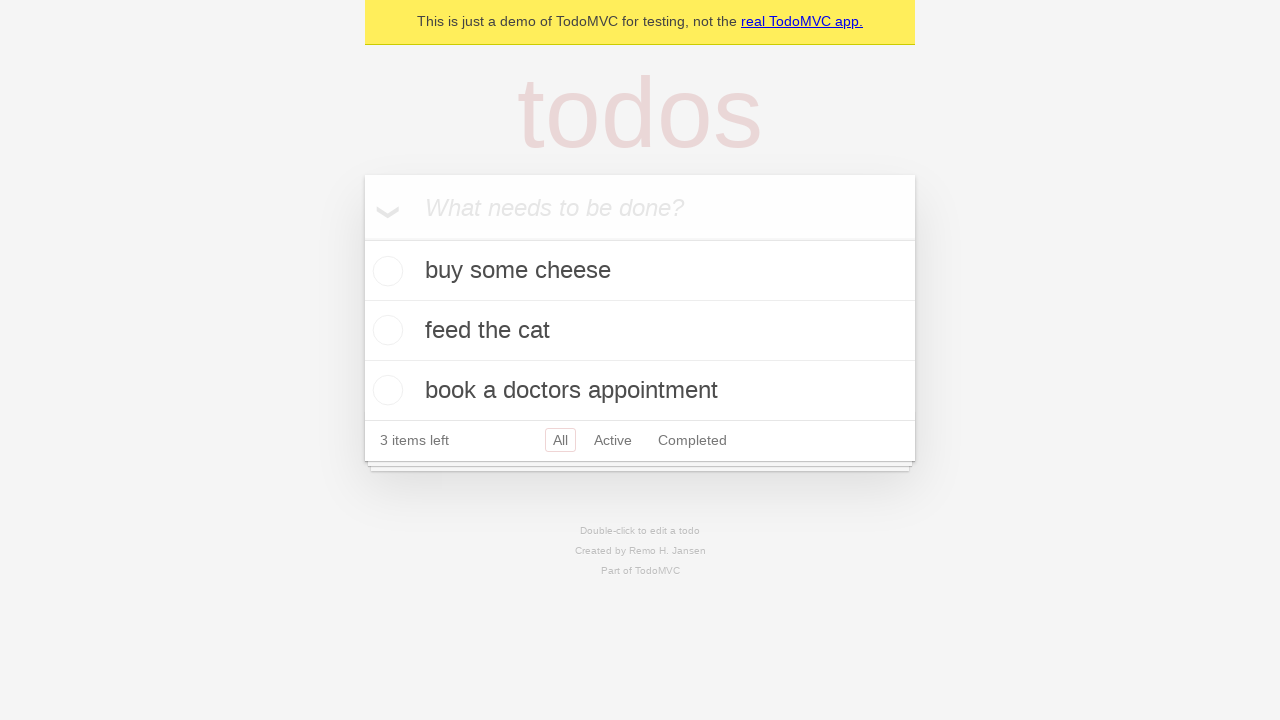

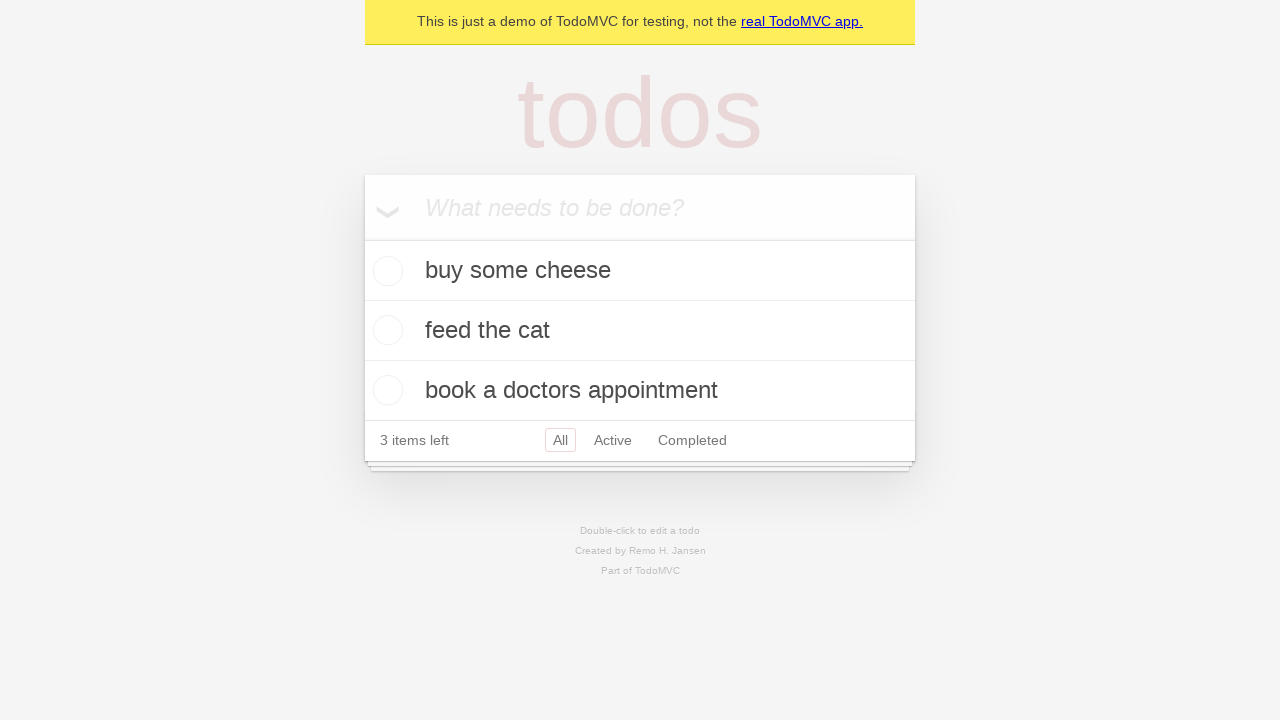